Tests finding elements by ID and class name, verifying that the root element and mobile header are present on the page.

Starting URL: https://icarro-v1.netlify.app/

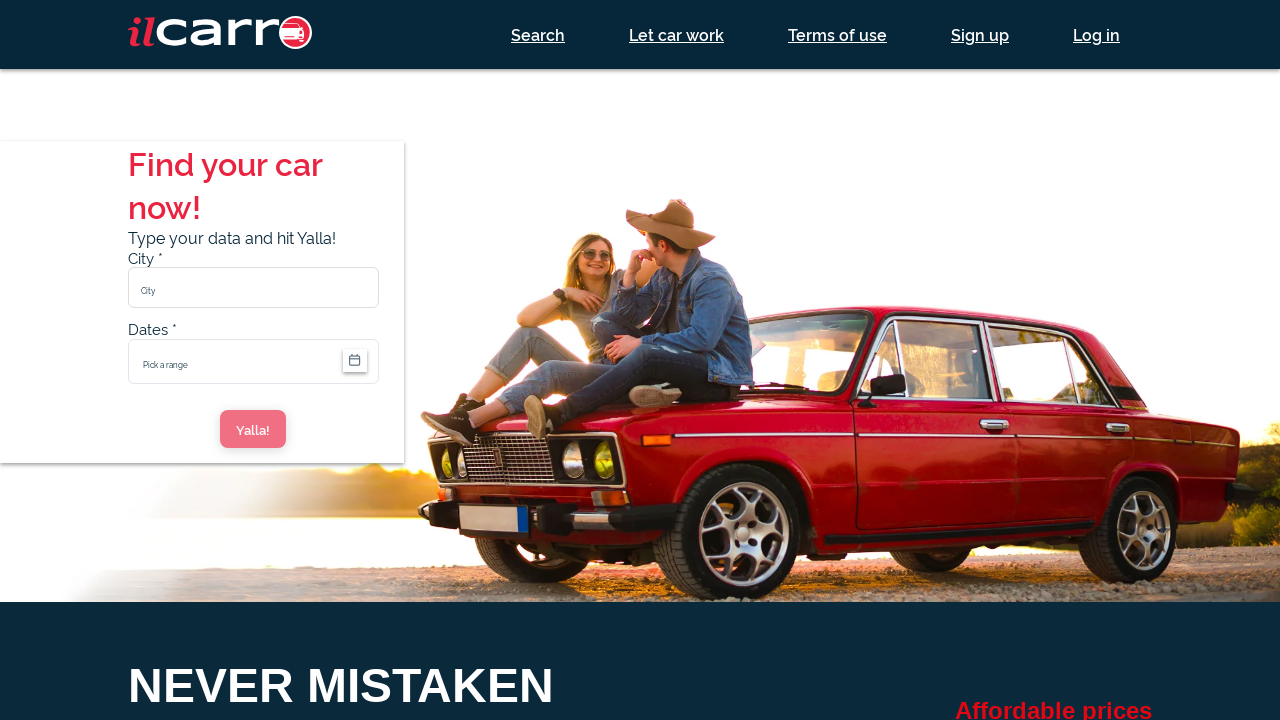

Navigated to iCarro v1 application
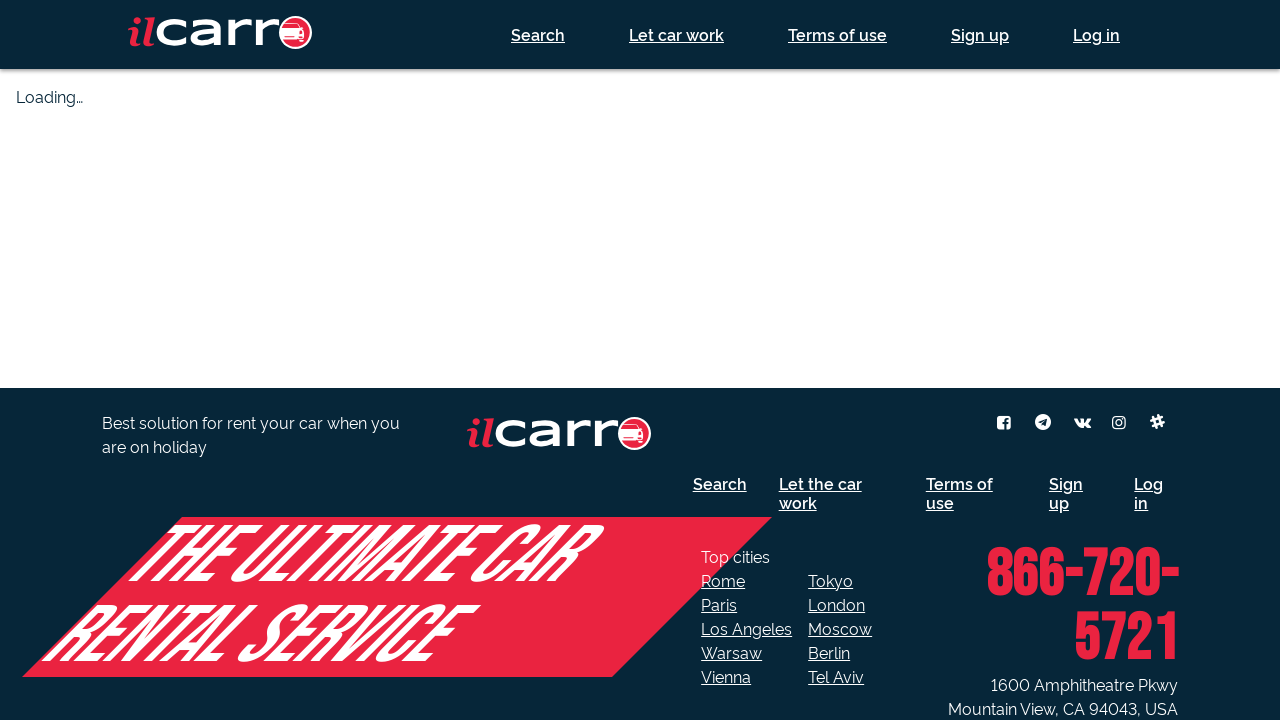

Root element with id='root' is visible on the page
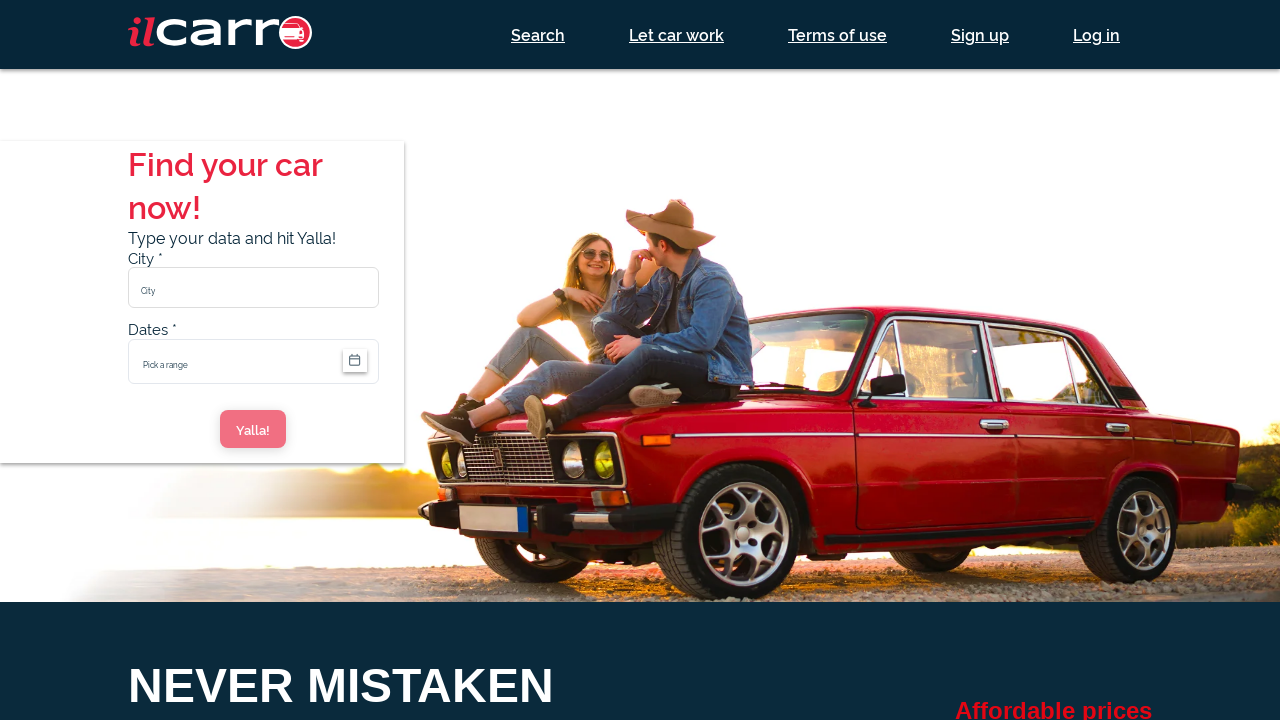

Mobile header element with class='mobile-header' is attached to the DOM
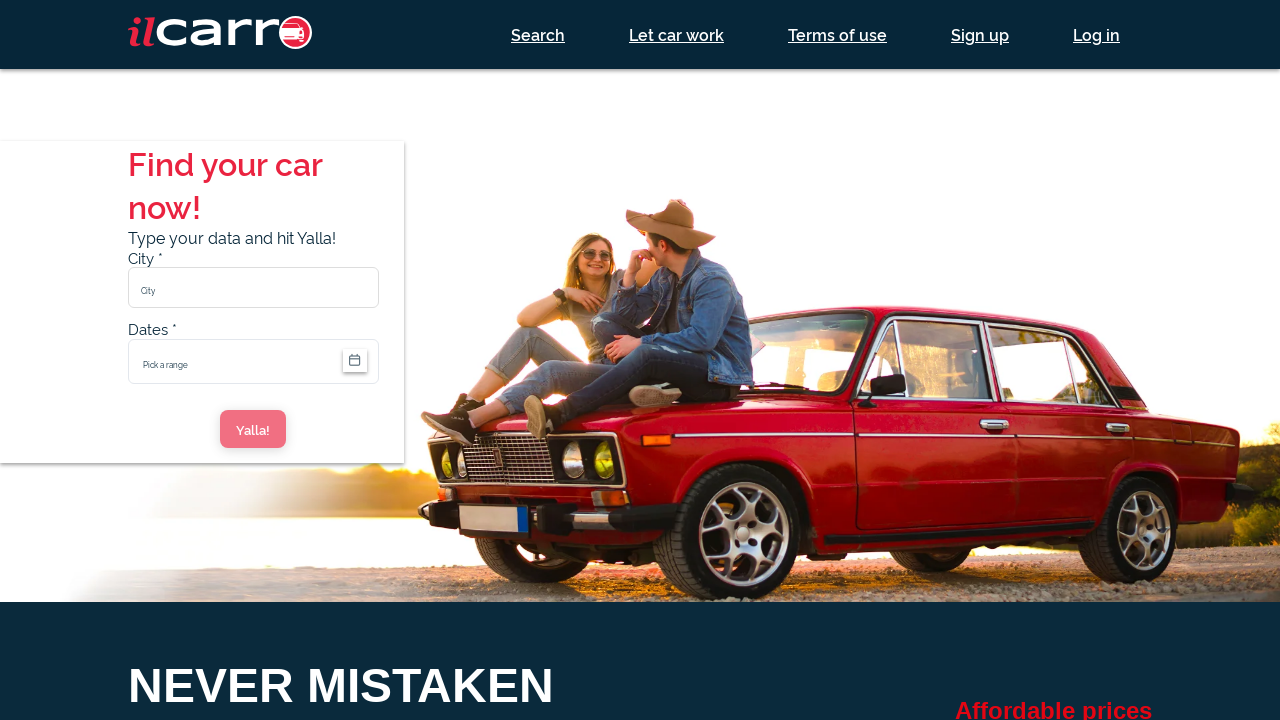

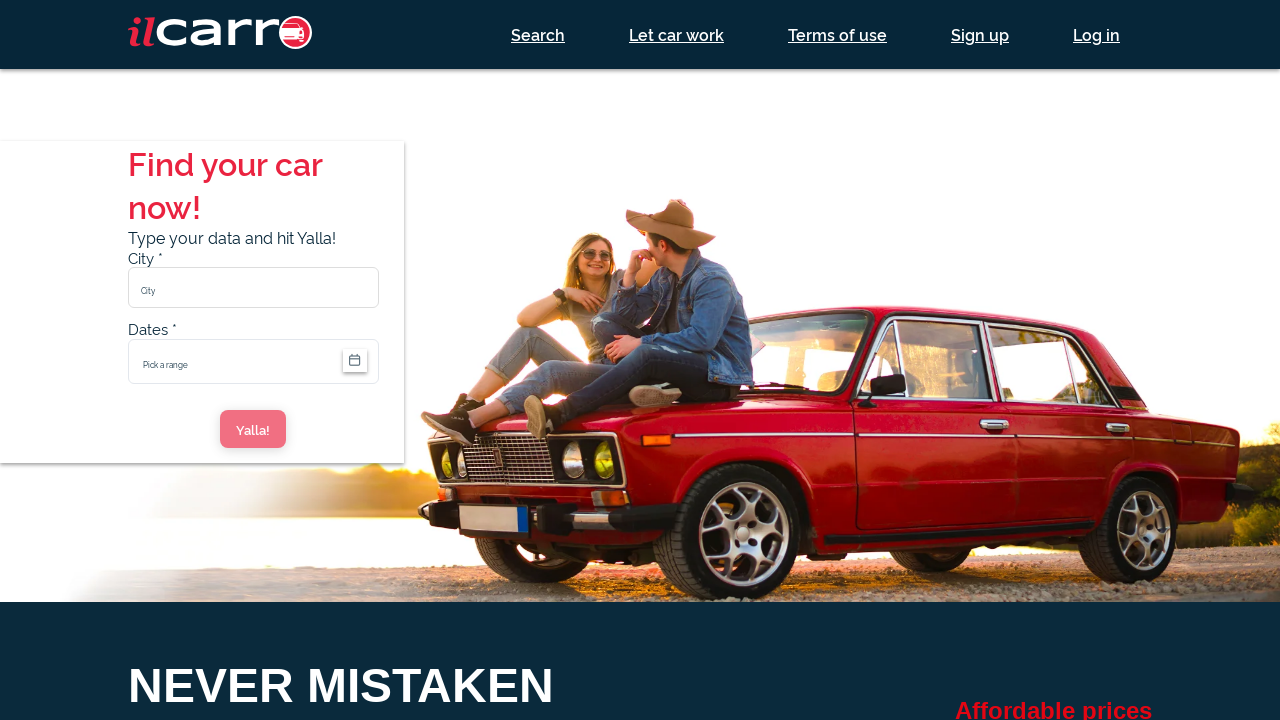